Tests filling a name input field on a practice Angular form and verifies the element's dimensions can be retrieved

Starting URL: https://rahulshettyacademy.com/angularpractice/

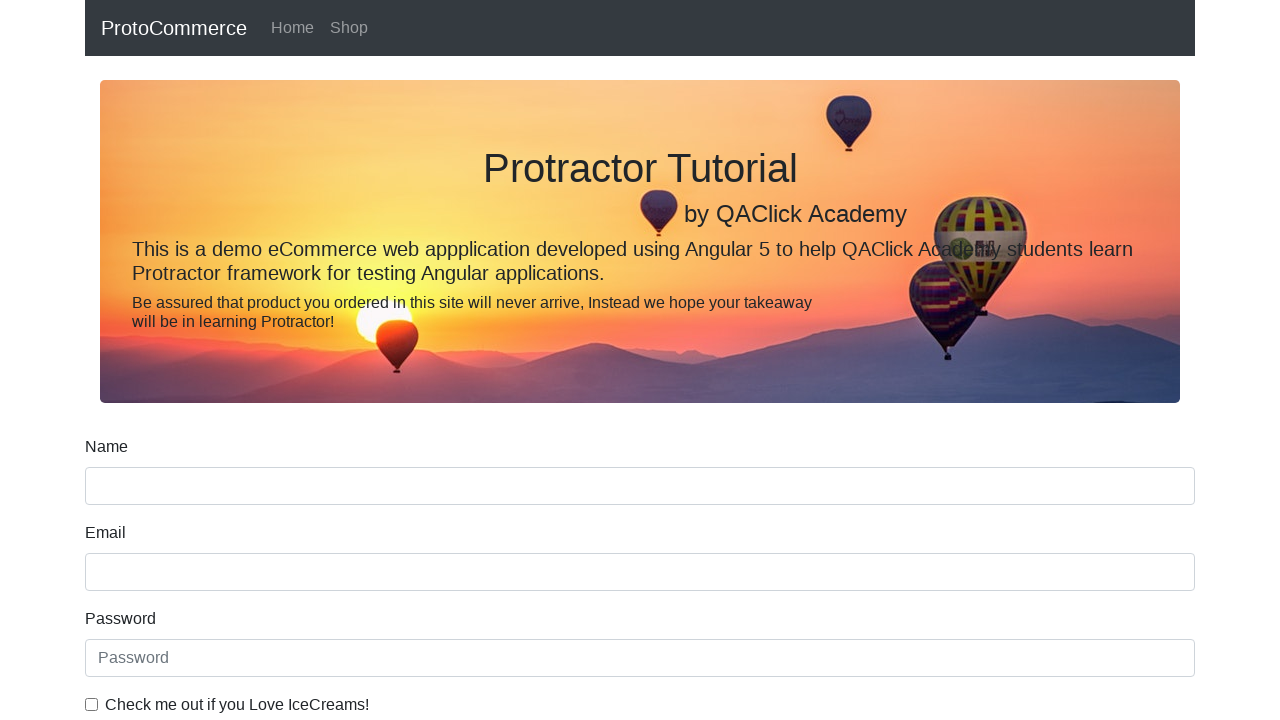

Filled name input field with 'Akshay Singh' on (//input[@type='text'])[1]
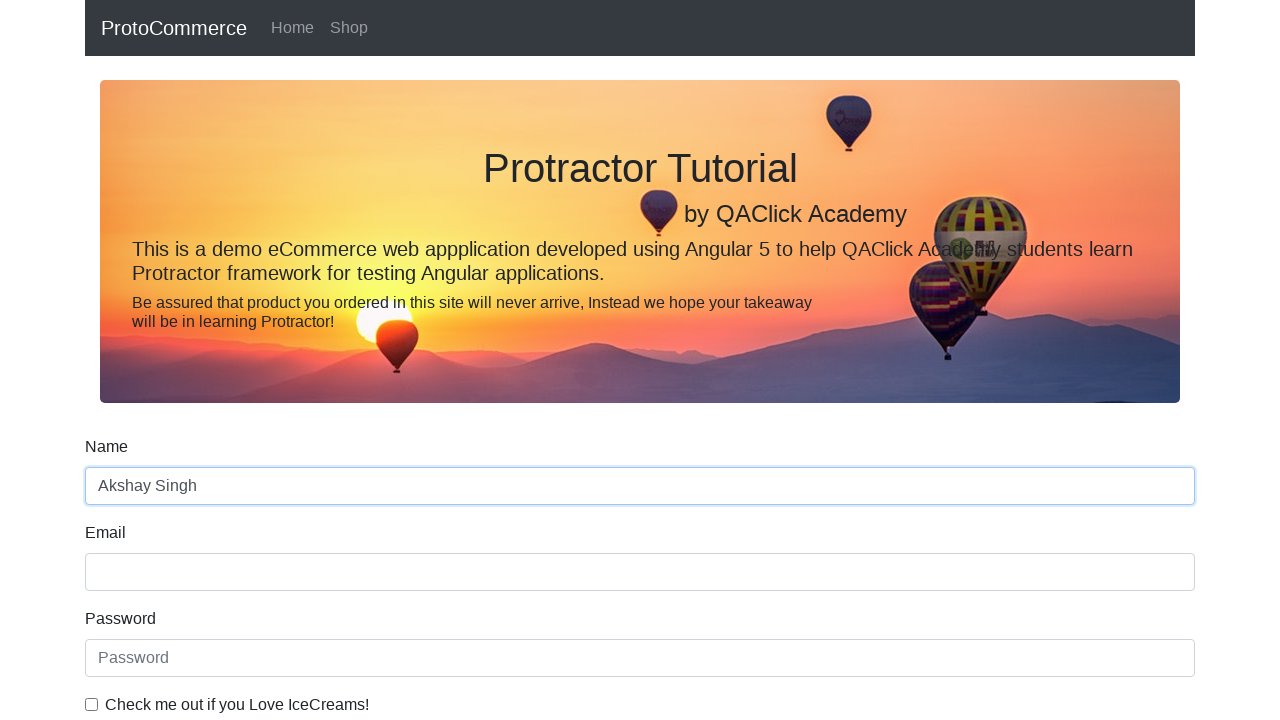

Located name input element
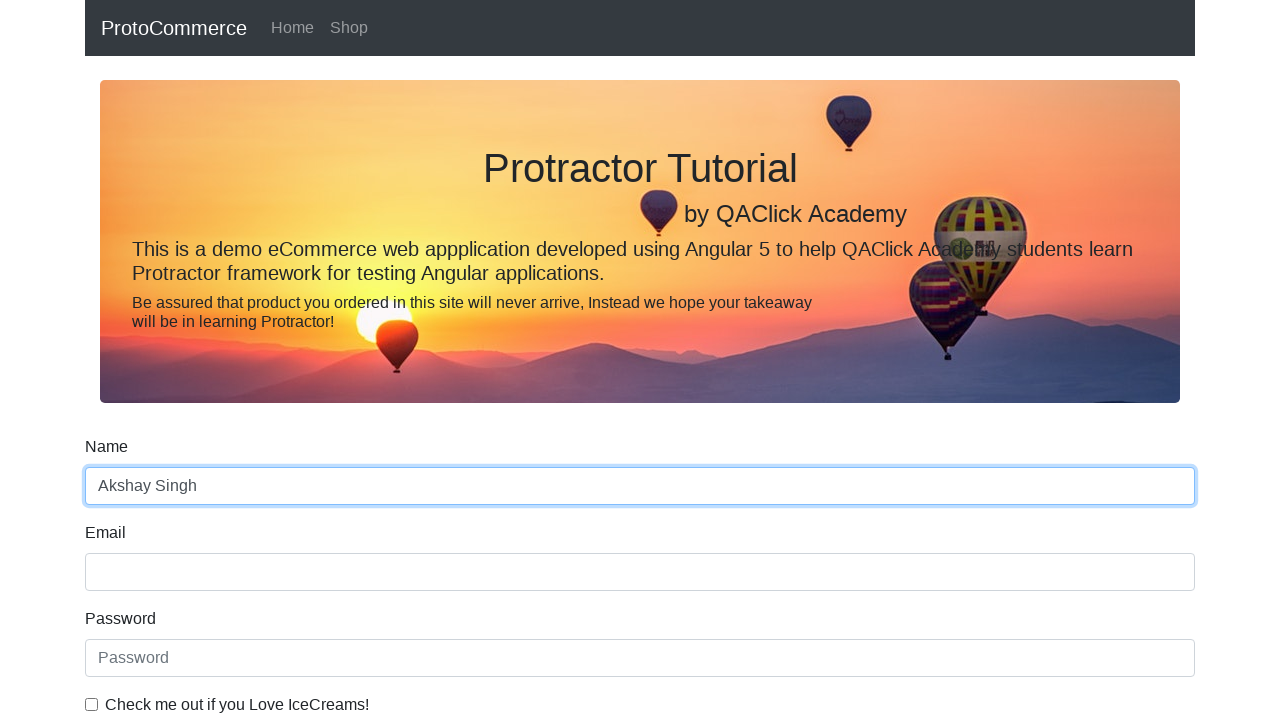

Retrieved bounding box dimensions of name input element
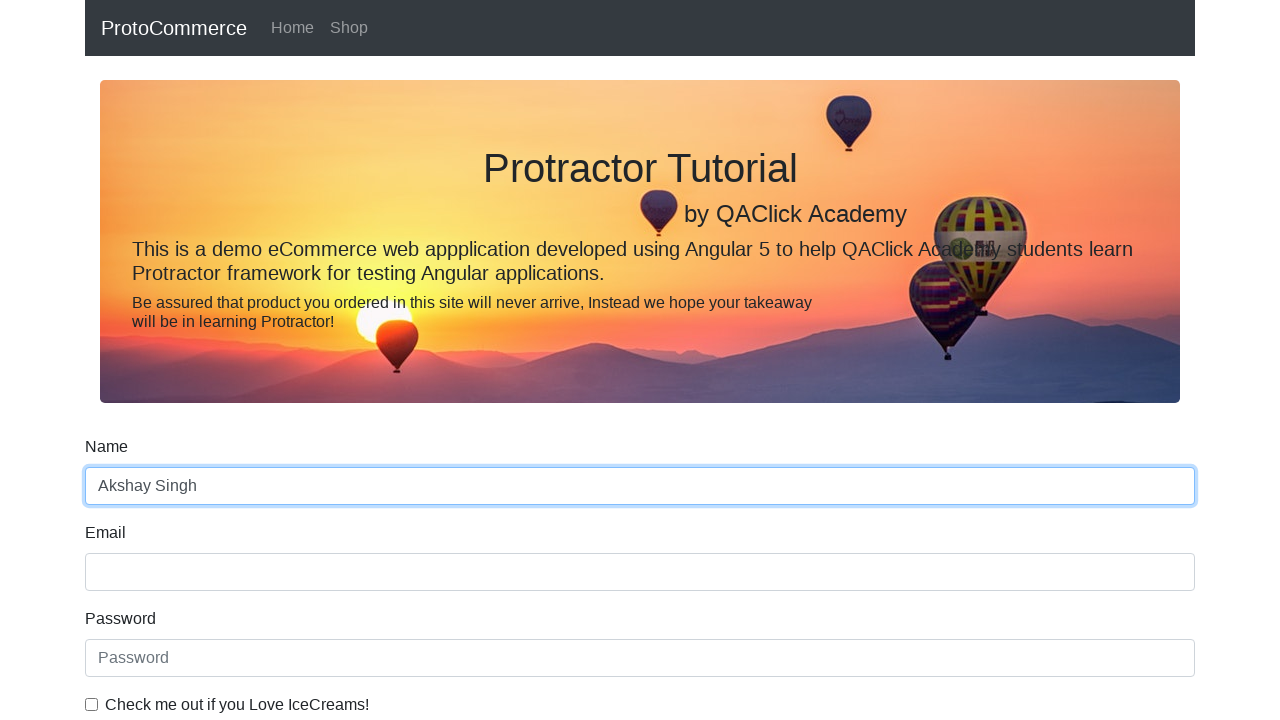

Verified bounding box is not None
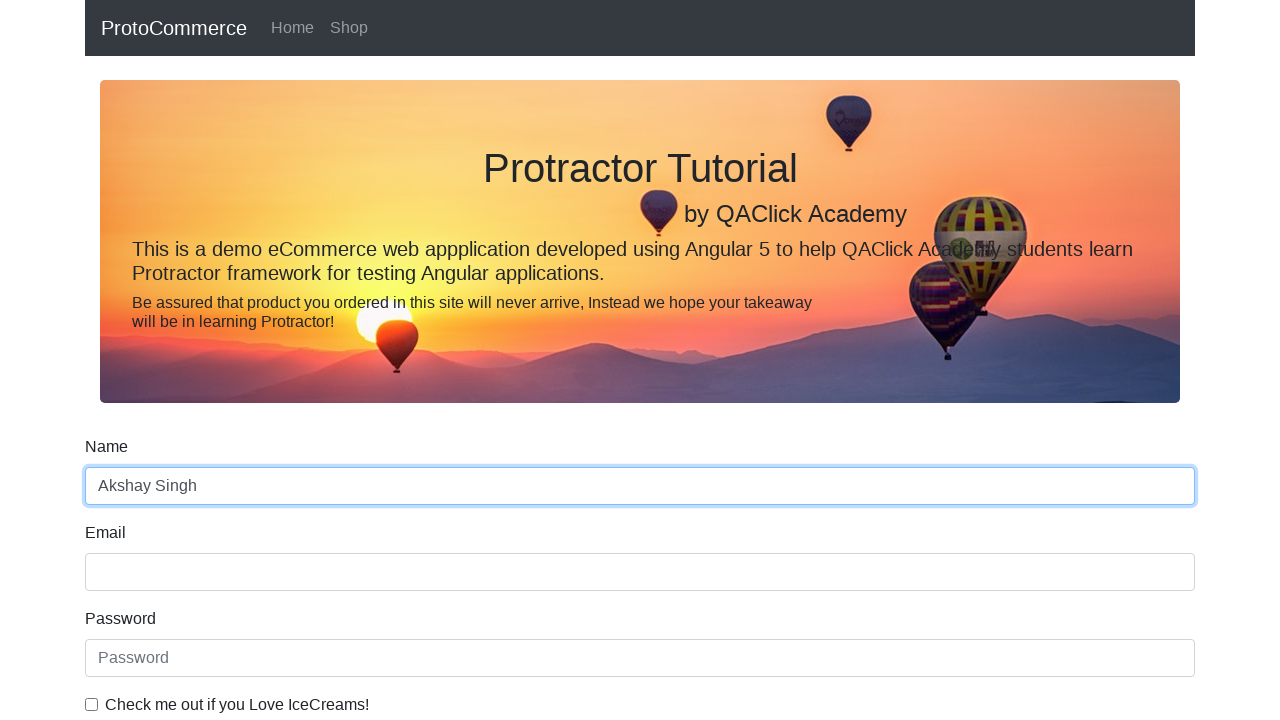

Verified element height is greater than 0
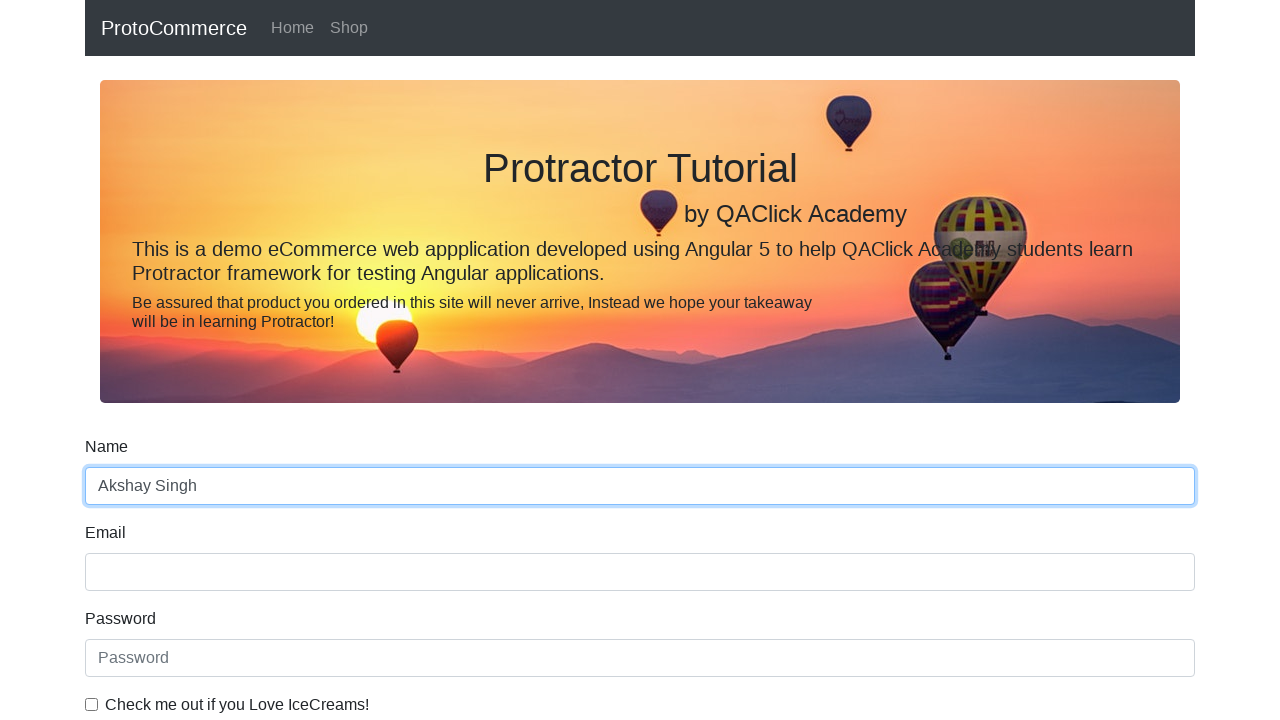

Verified element width is greater than 0
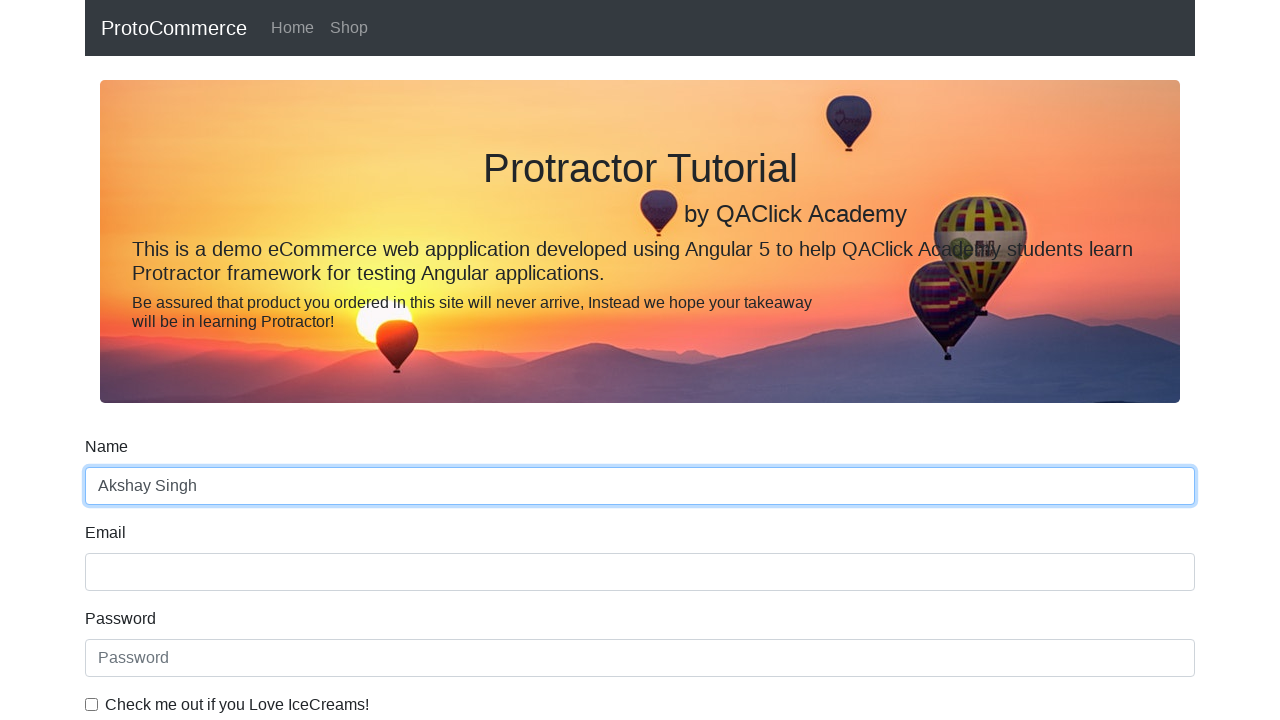

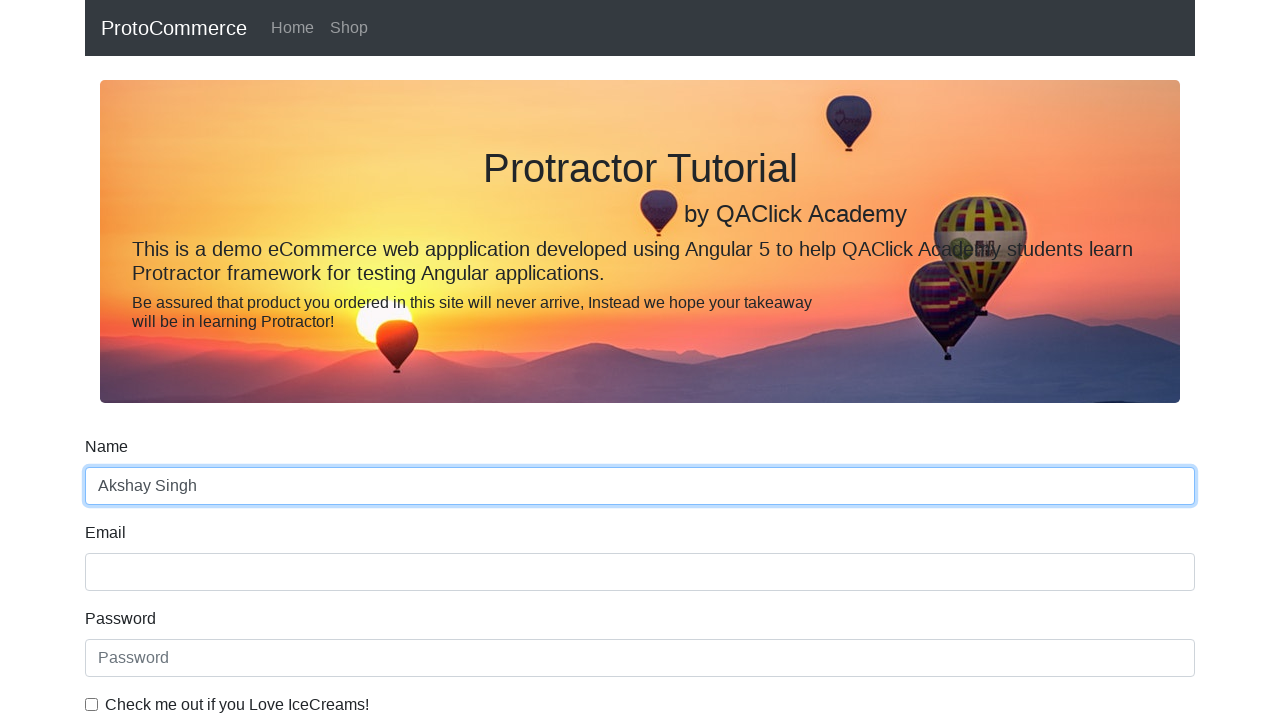